Navigates to The Internet test site, searches for a specific link in the list of examples, and clicks on it if found

Starting URL: https://the-internet.herokuapp.com

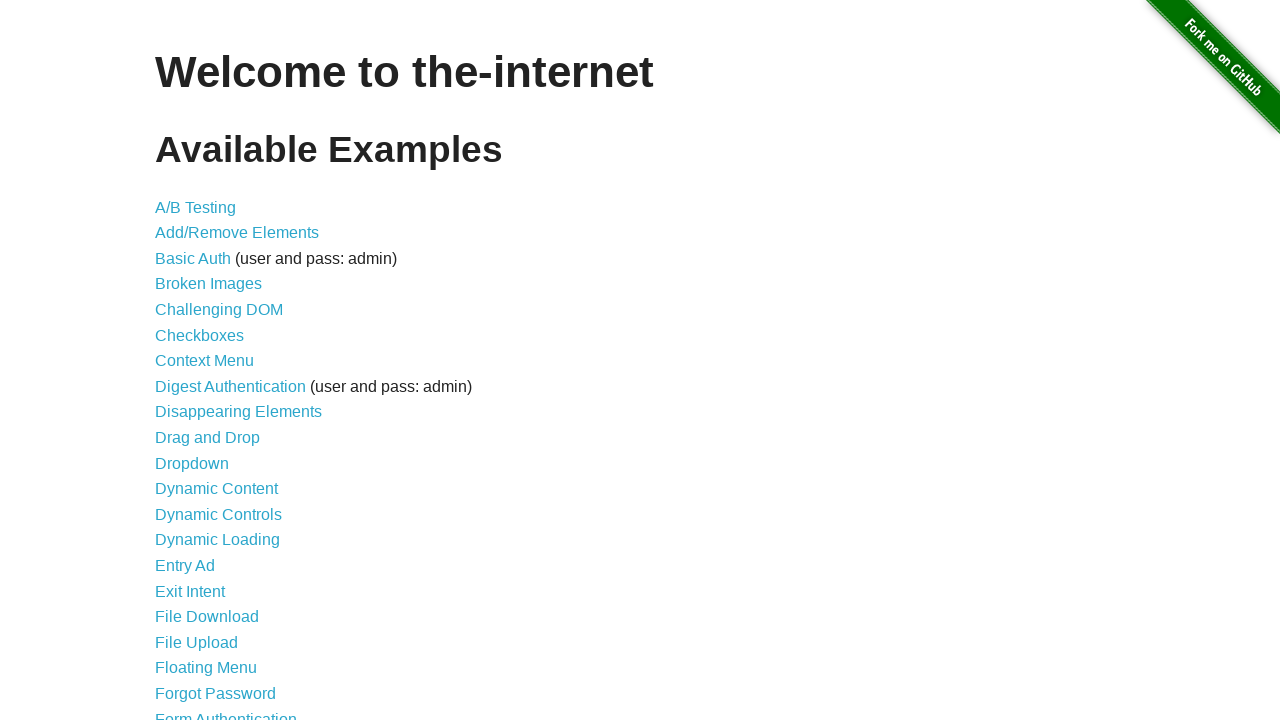

Navigated to The Internet test site
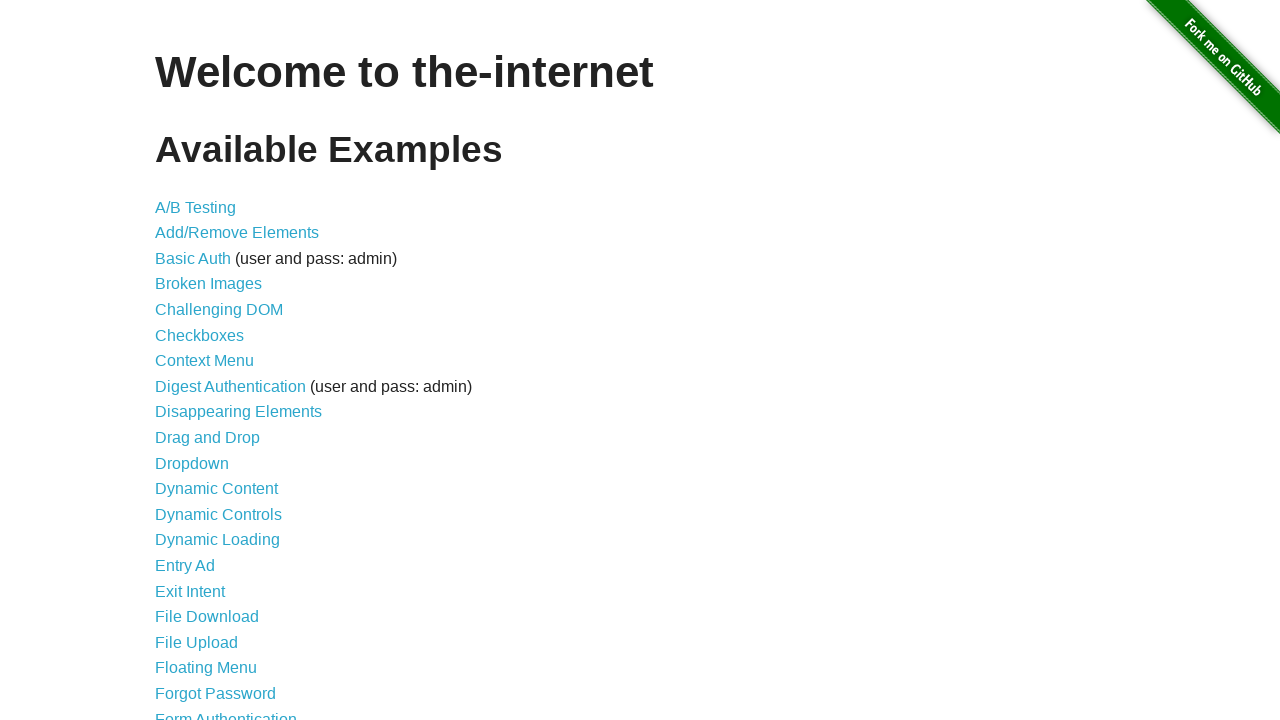

Located all list items in content area
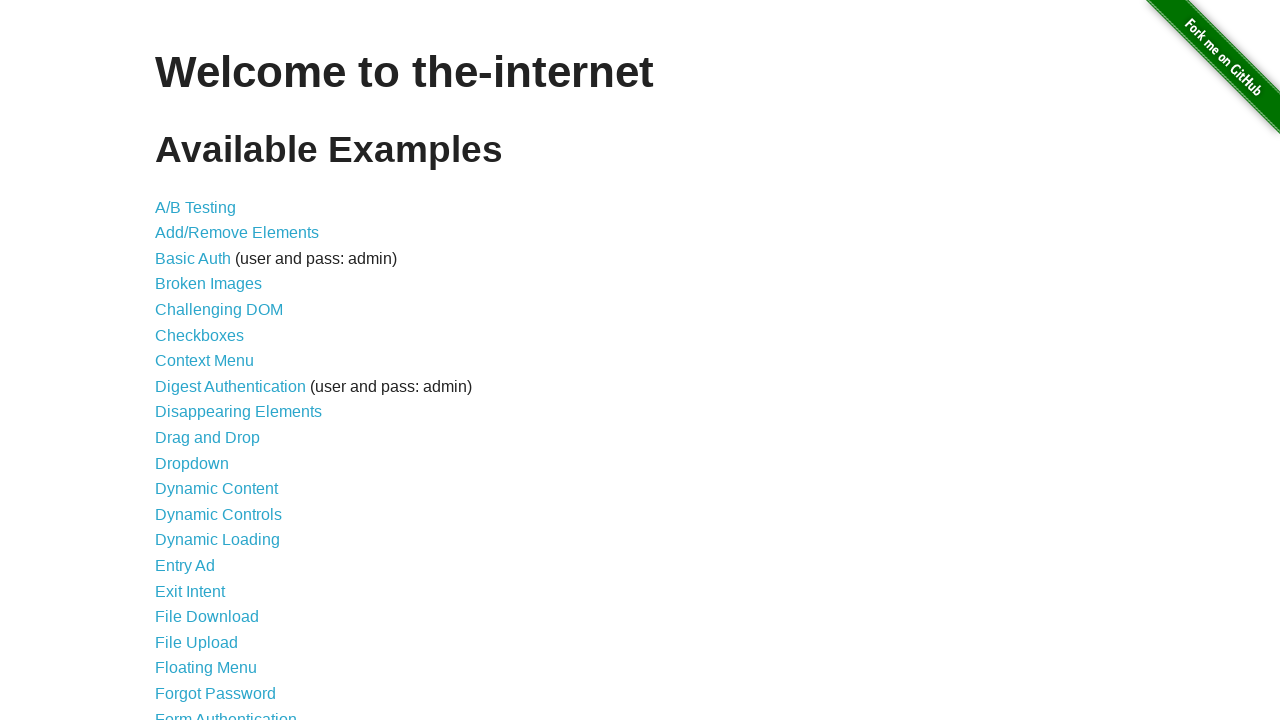

Found and clicked the 'Frames' link at (182, 361) on #content ul li >> nth=21 >> a
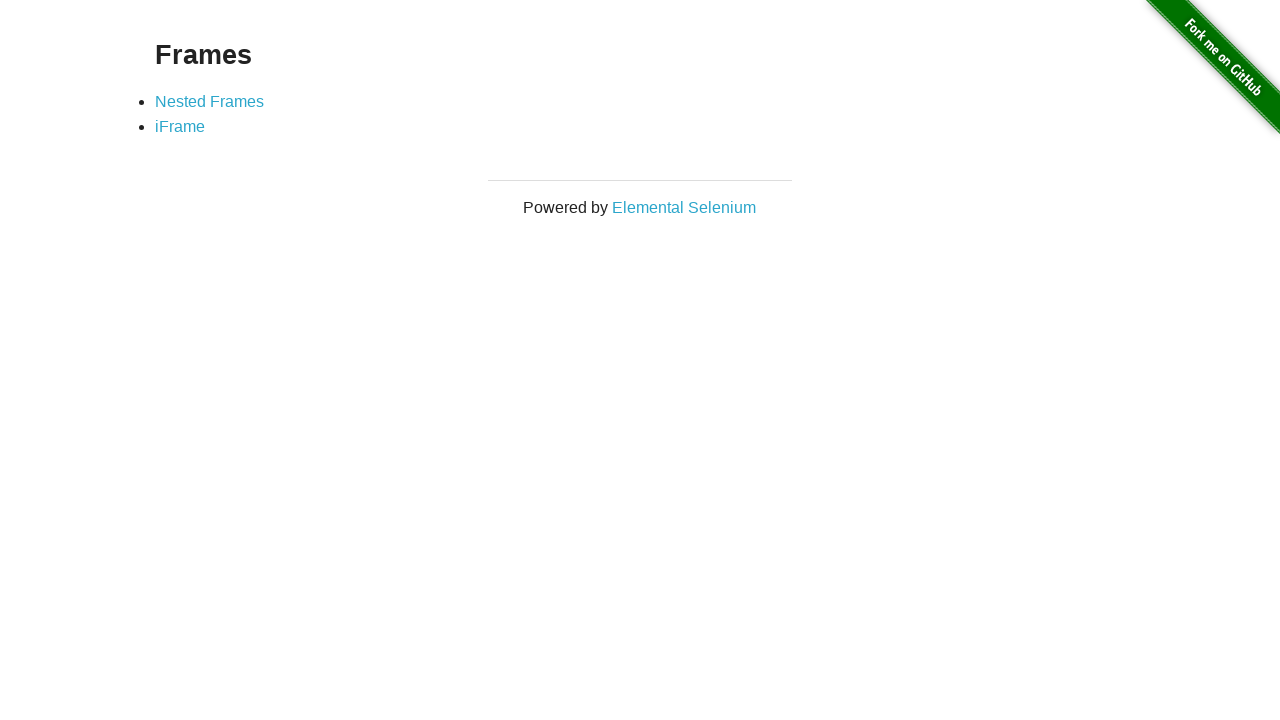

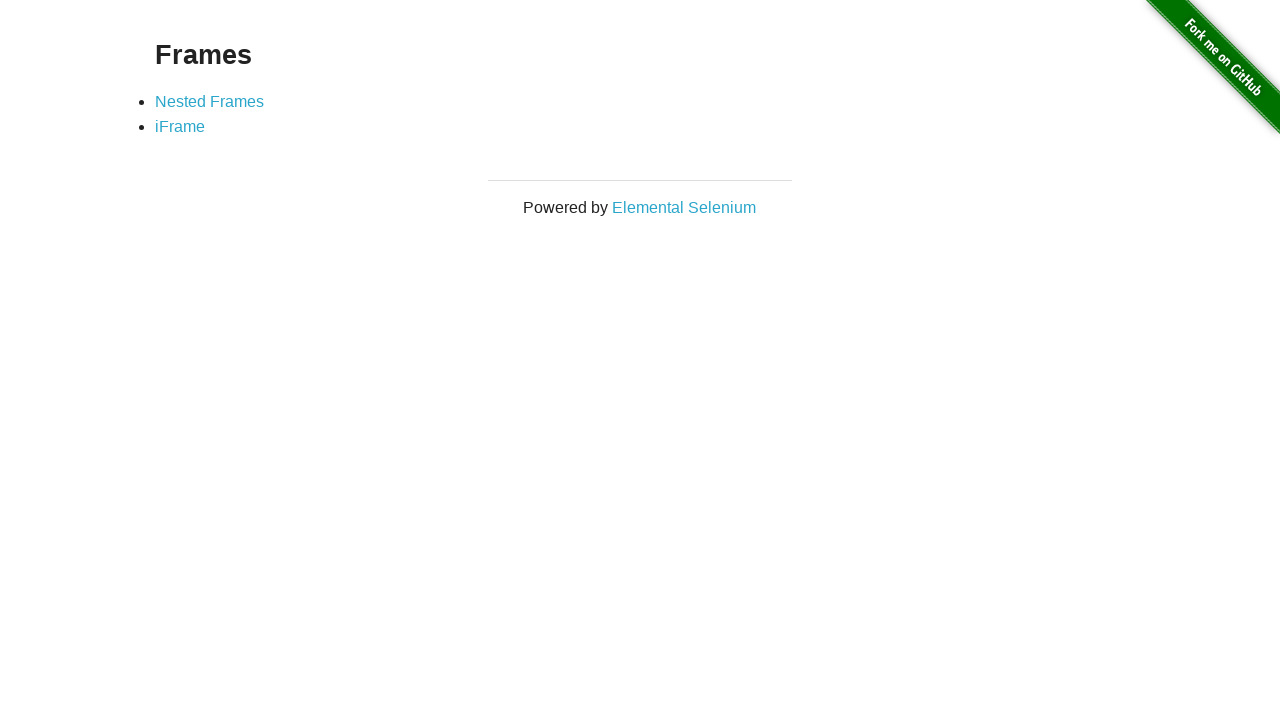